Tests multi-select dropdown functionality by selecting multiple programming languages, verifying selections, deselecting all options, and then reselecting options using different selection methods (visible text, index, value)

Starting URL: https://testcenter.techproeducation.com/index.php?page=dropdown

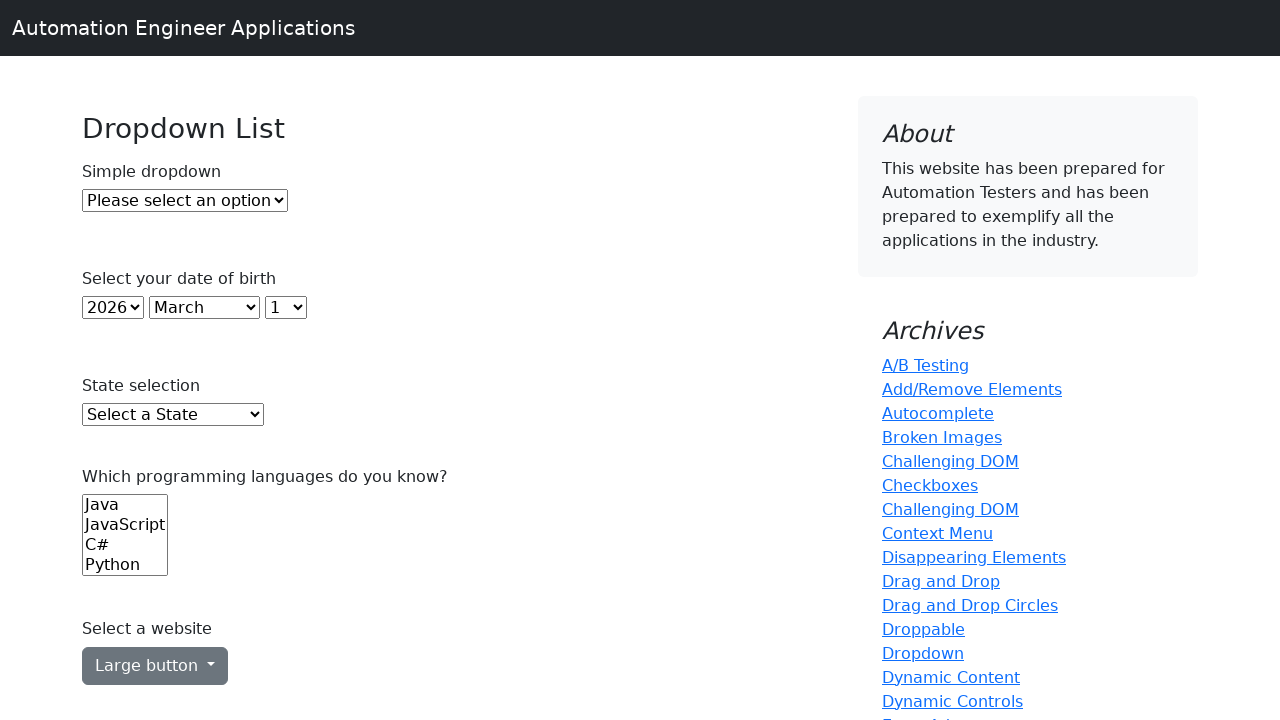

Selected programming language option at index 0 on (//select)[6]
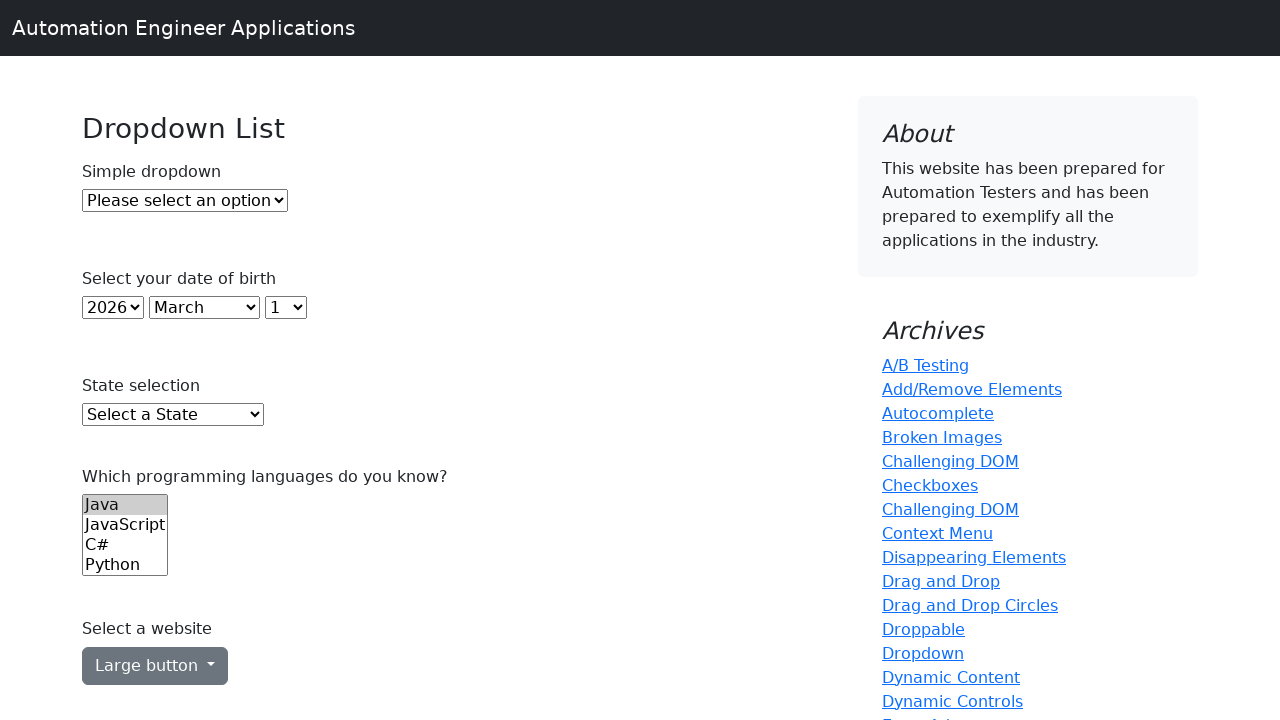

Selected programming language option at index 2 on (//select)[6]
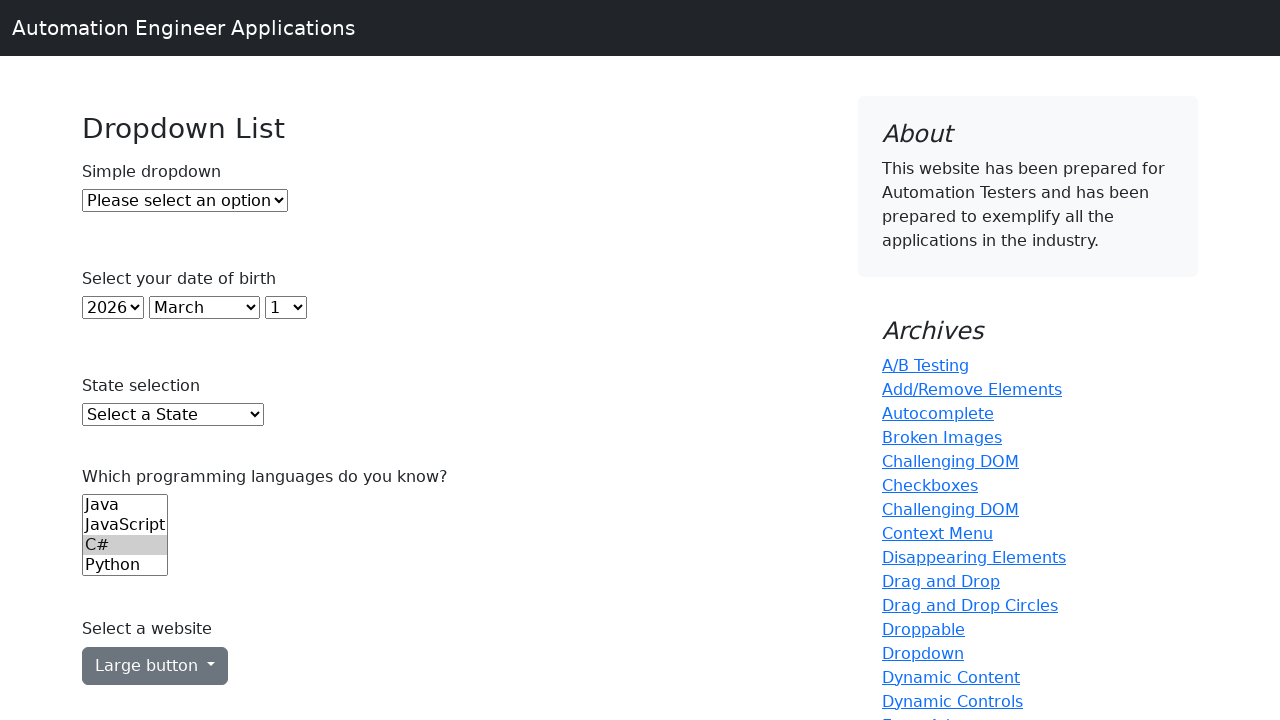

Selected programming language option at index 3 on (//select)[6]
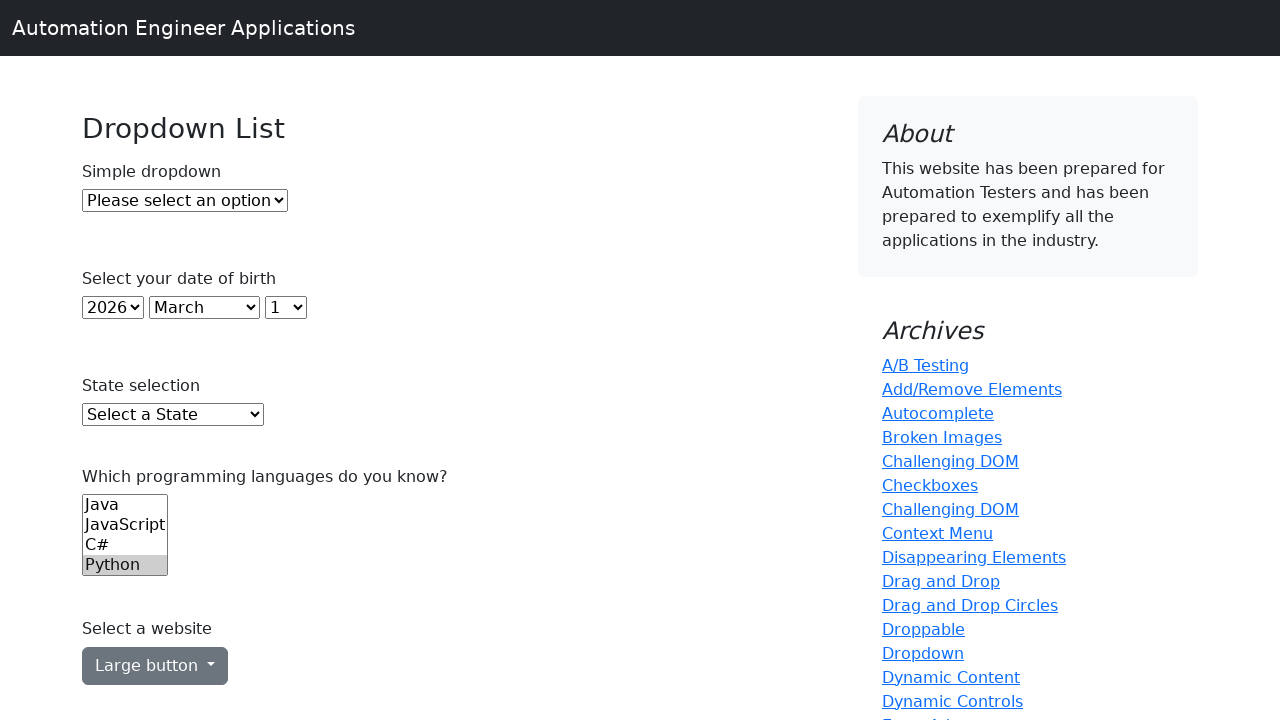

Selected programming language option at index 4 on (//select)[6]
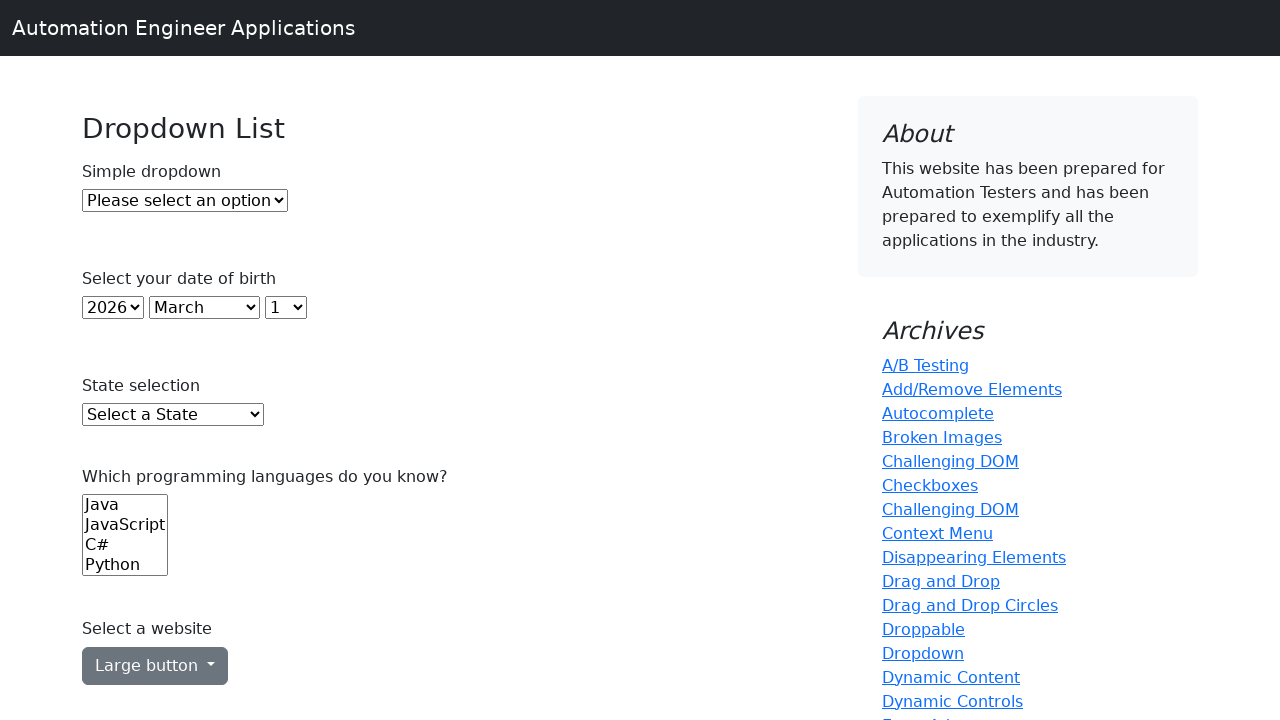

Waited 1 second to view all selections
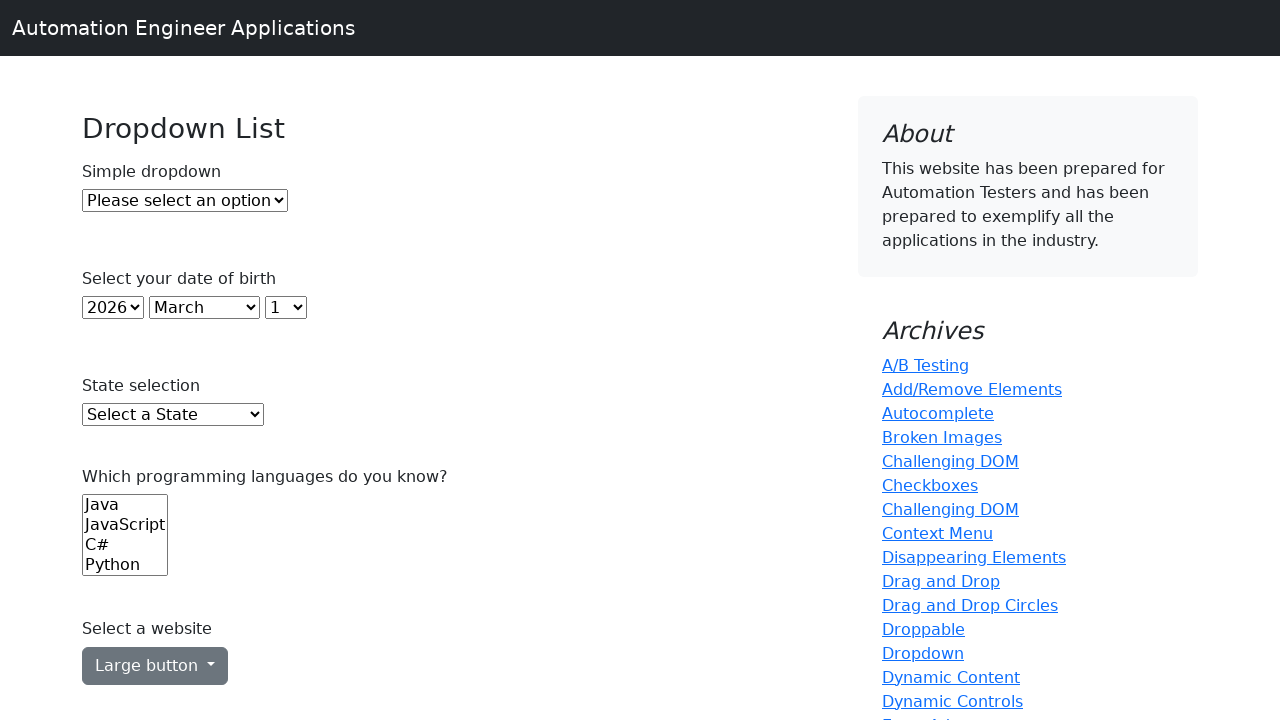

Deselected all programming language options via JavaScript
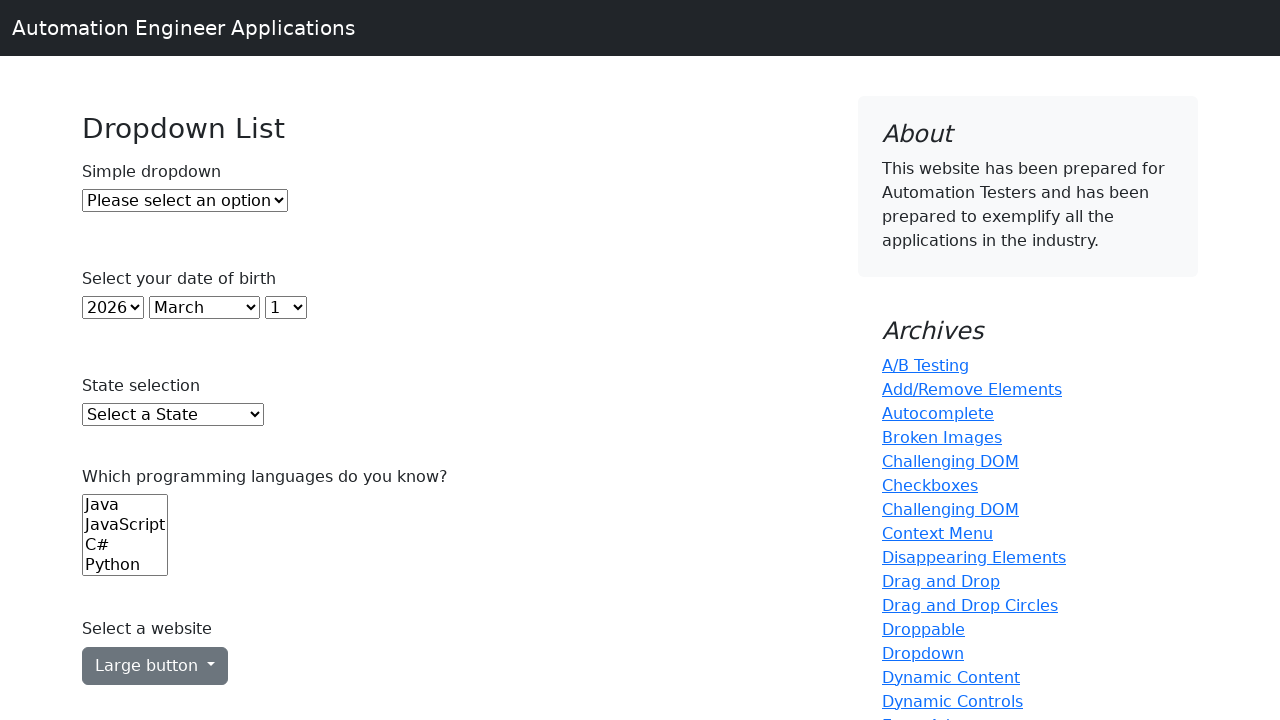

Waited 1 second after deselecting all options
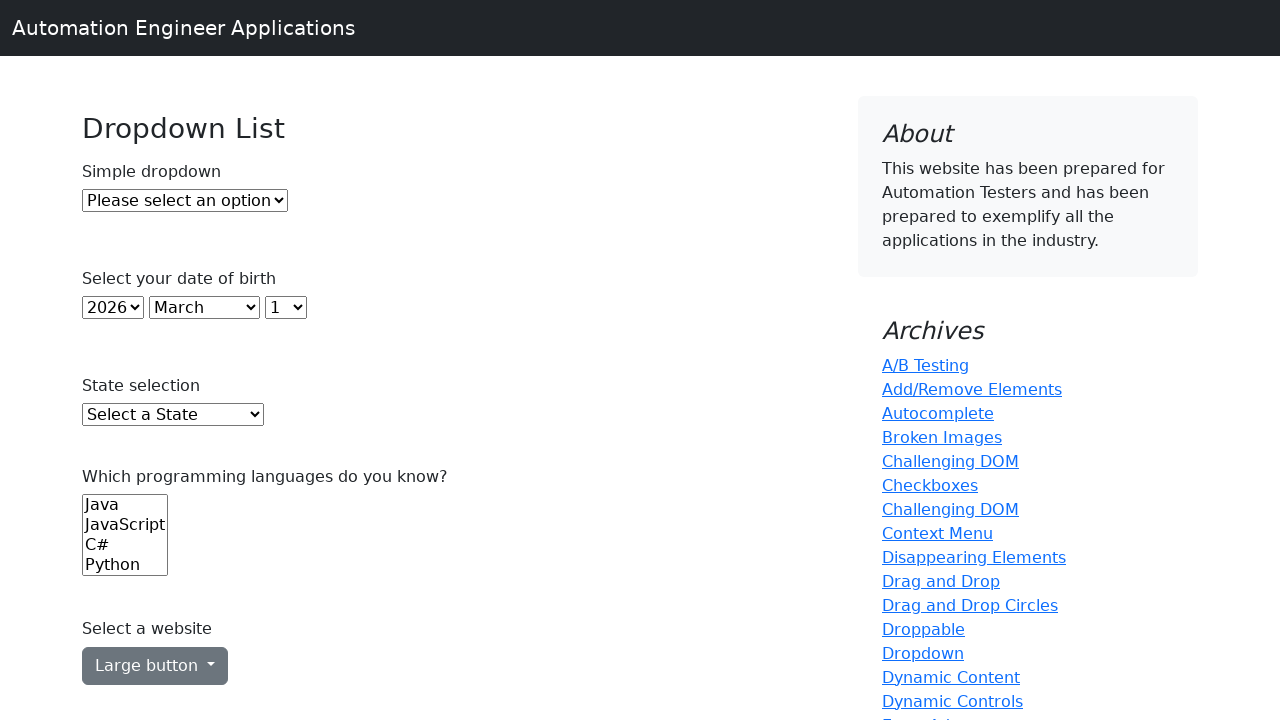

Selected 'Java' by visible text label on (//select)[6]
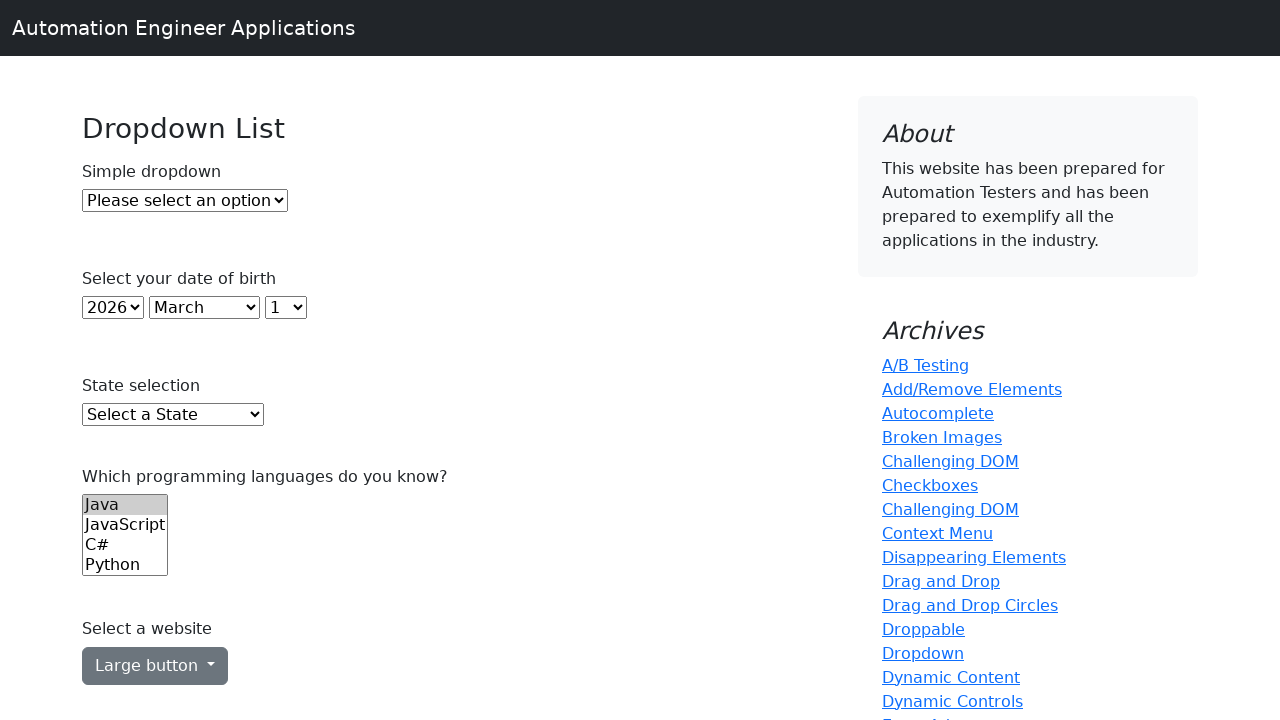

Waited 1 second to view Java selection
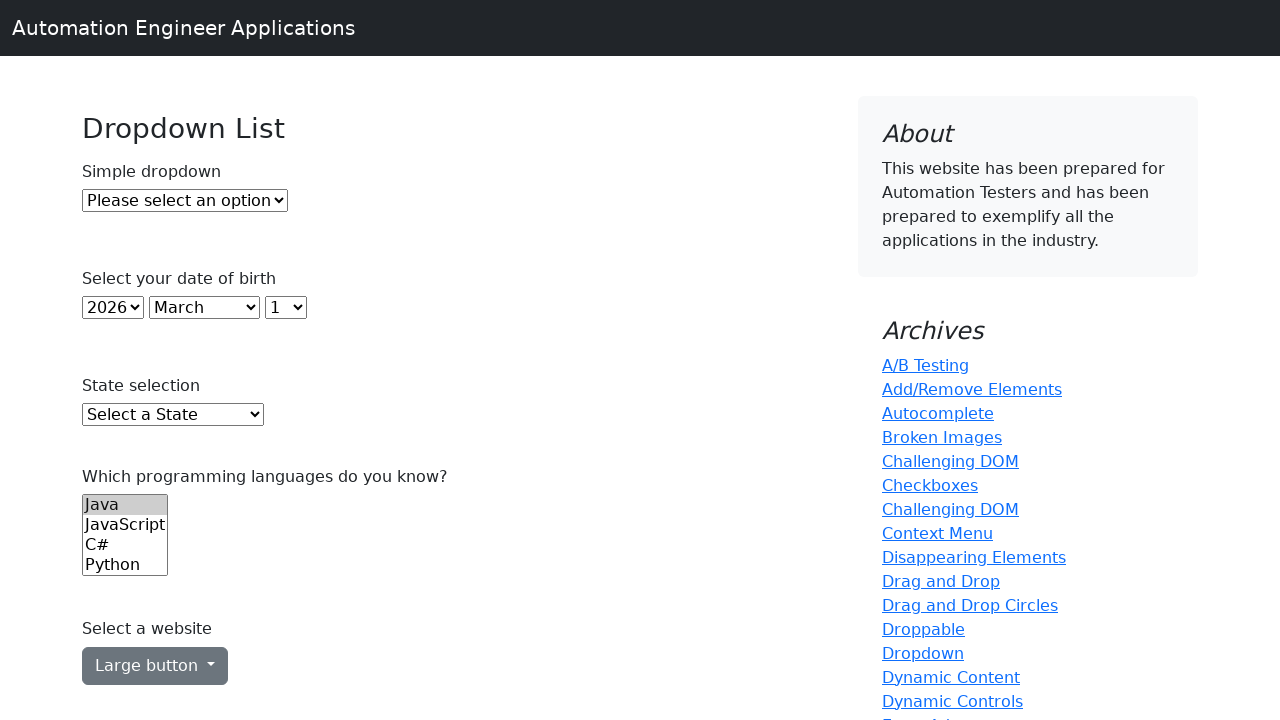

Selected programming language option at index 2 on (//select)[6]
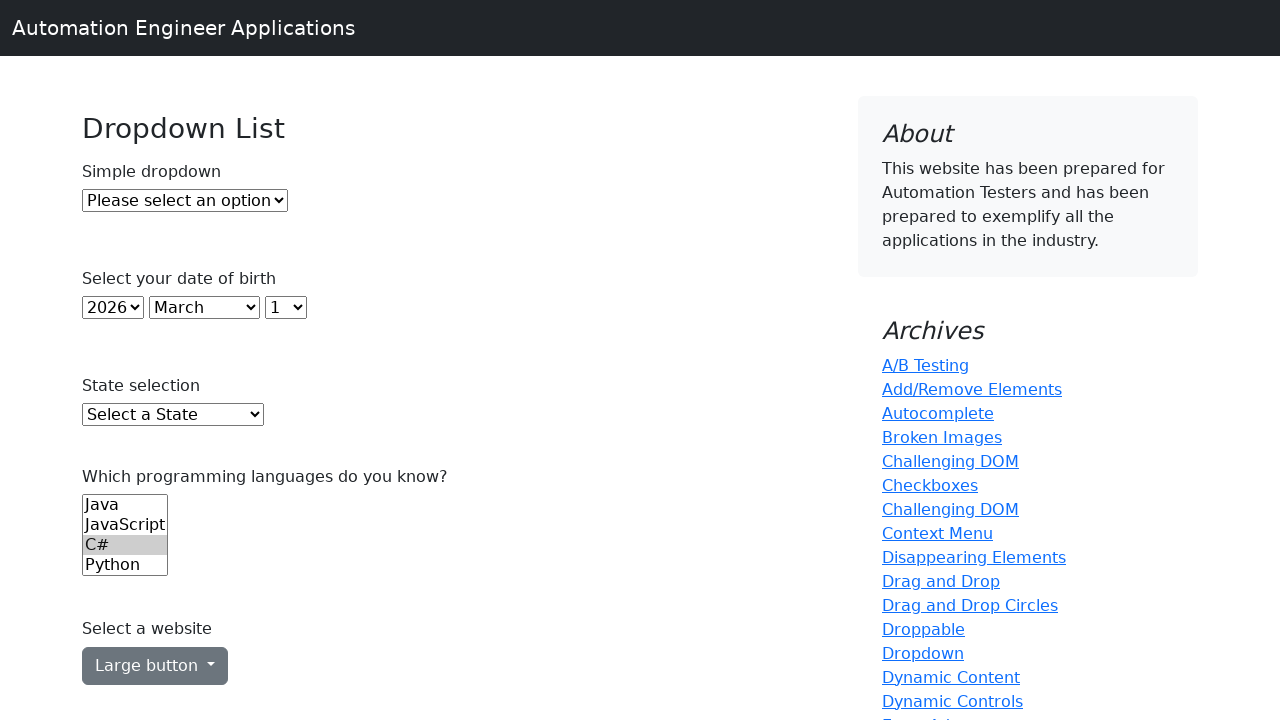

Waited 1 second to view index-based selection
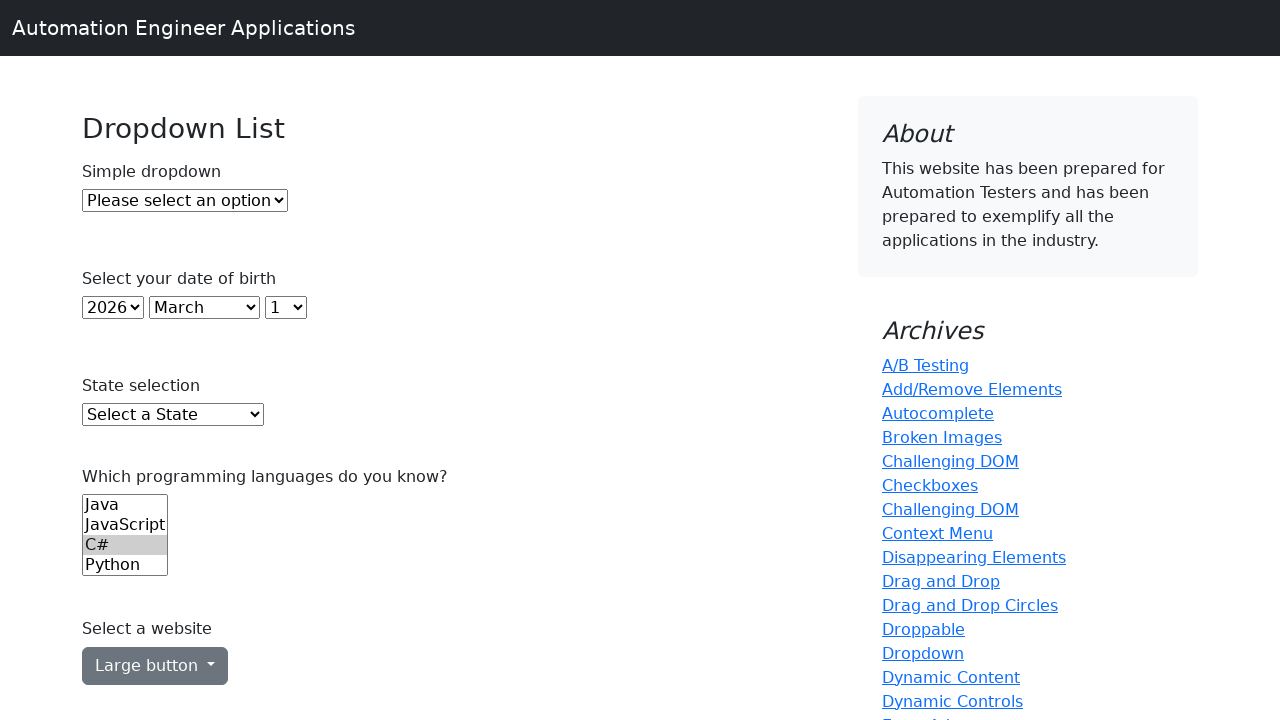

Selected JavaScript by value 'js' on (//select)[6]
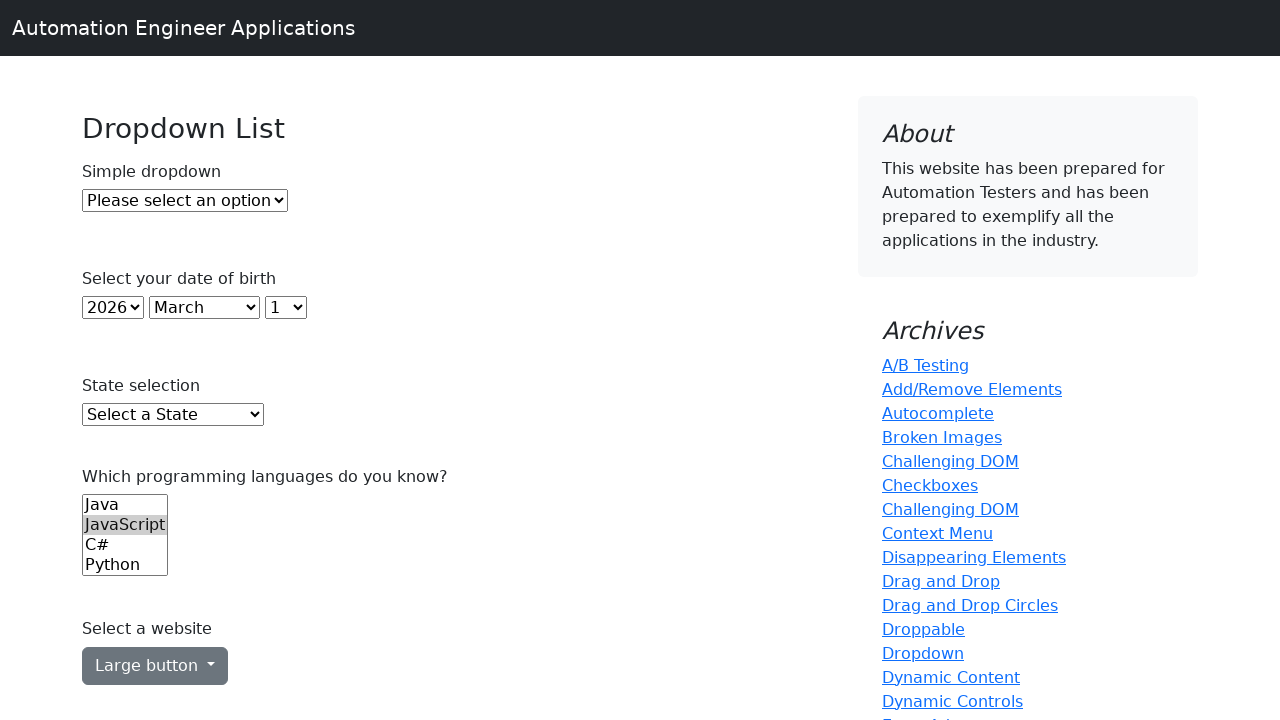

Waited 1 second to verify final dropdown state
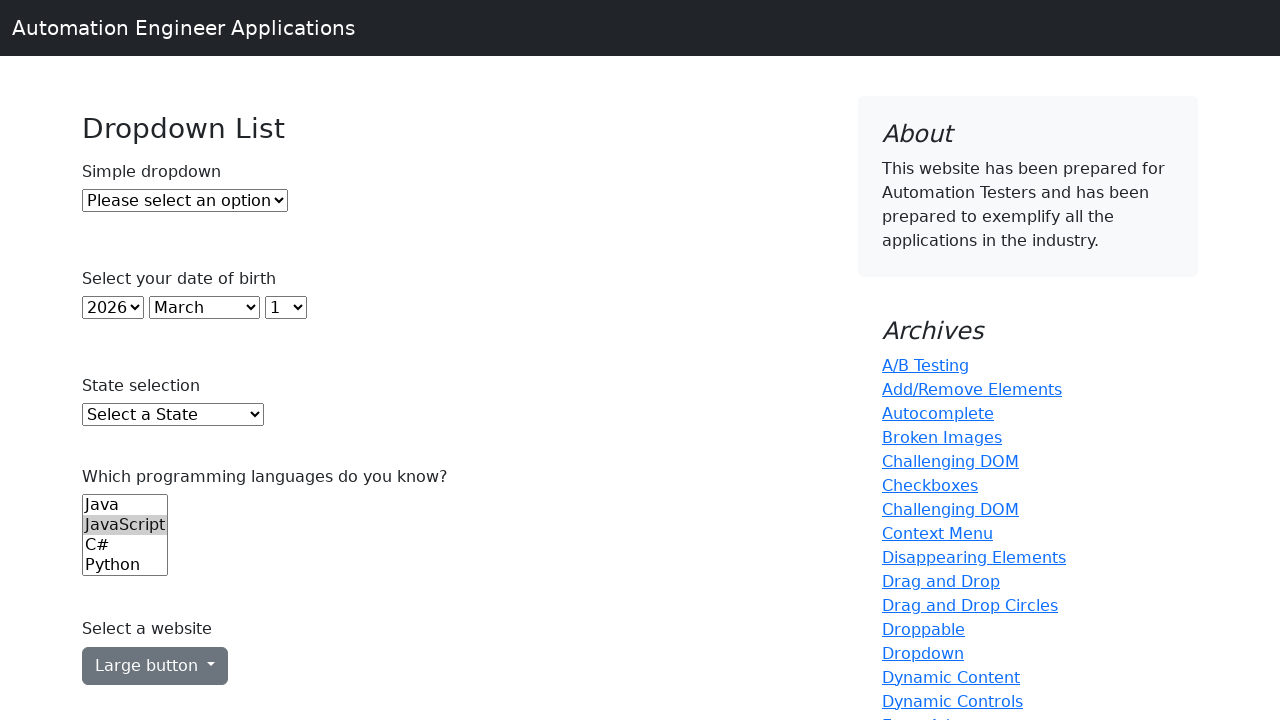

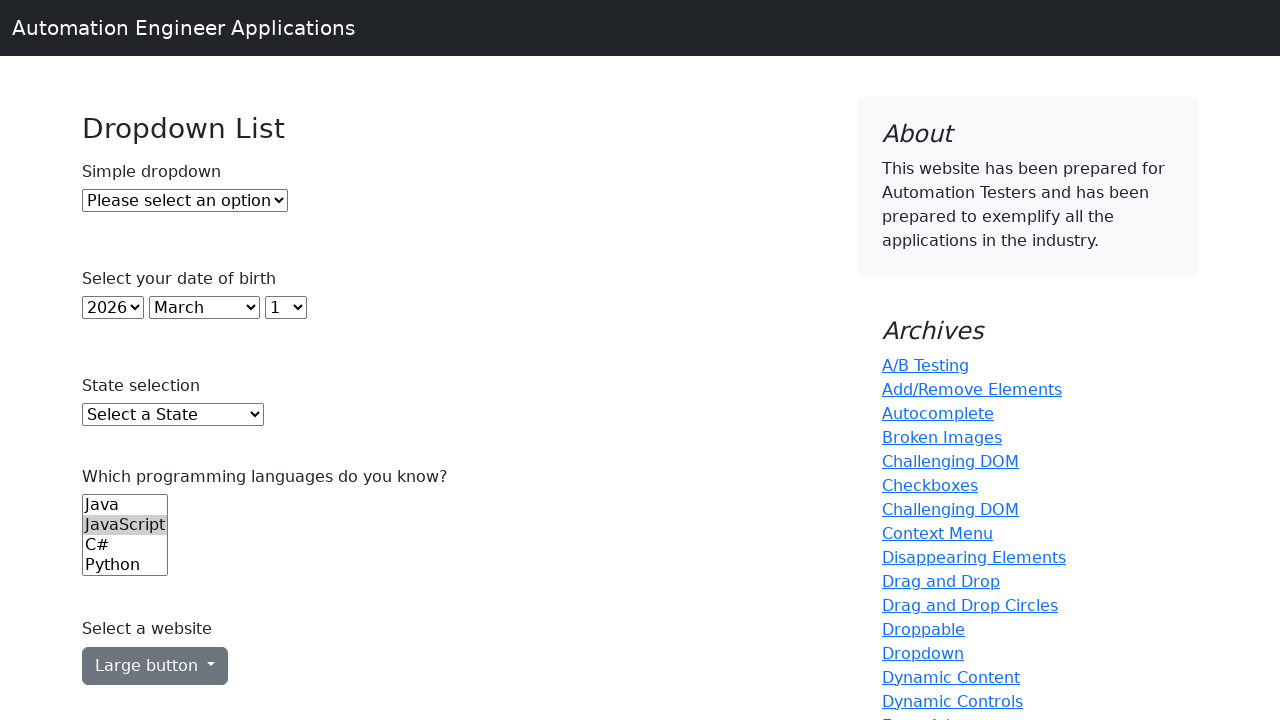